Tests calendar date picker functionality by opening a calendar widget, navigating to a specific month and year (December 2026), and selecting a specific date (17th)

Starting URL: https://seleniumpractise.blogspot.com/2016/08/how-to-handle-calendar-in-selenium.html

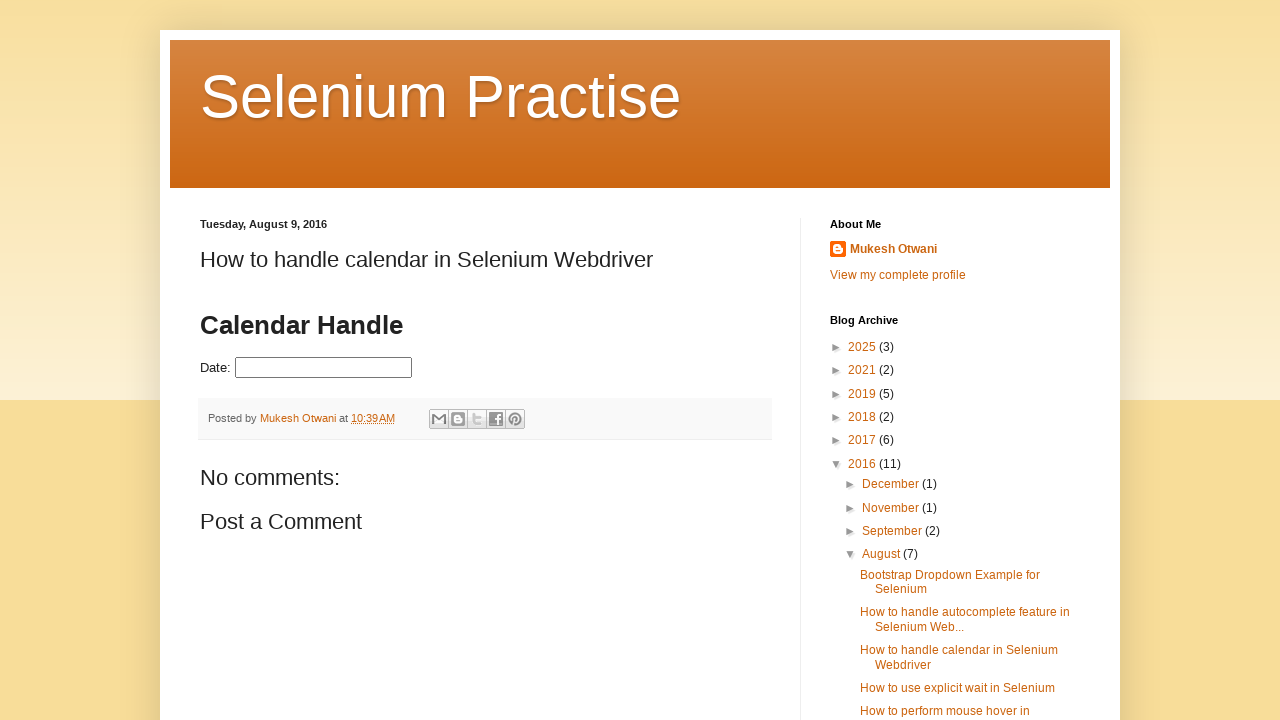

Clicked date picker input to open calendar widget at (324, 368) on input#datepicker
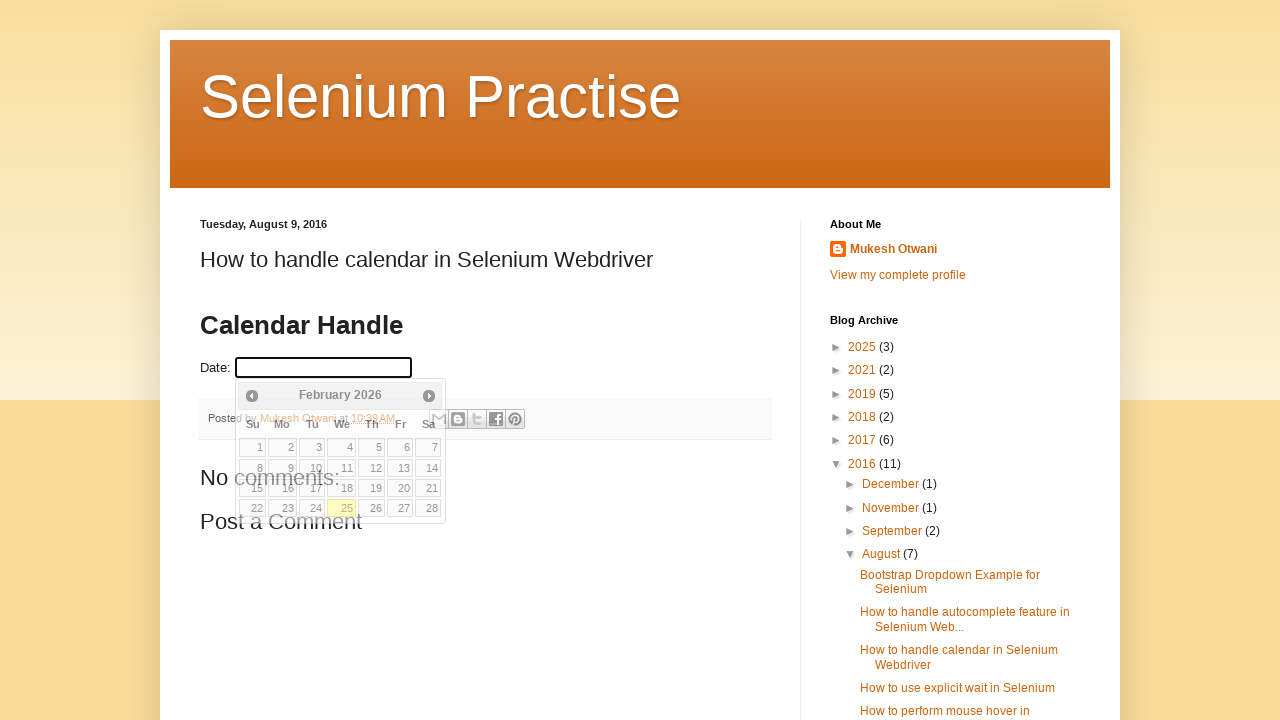

Retrieved current month from calendar
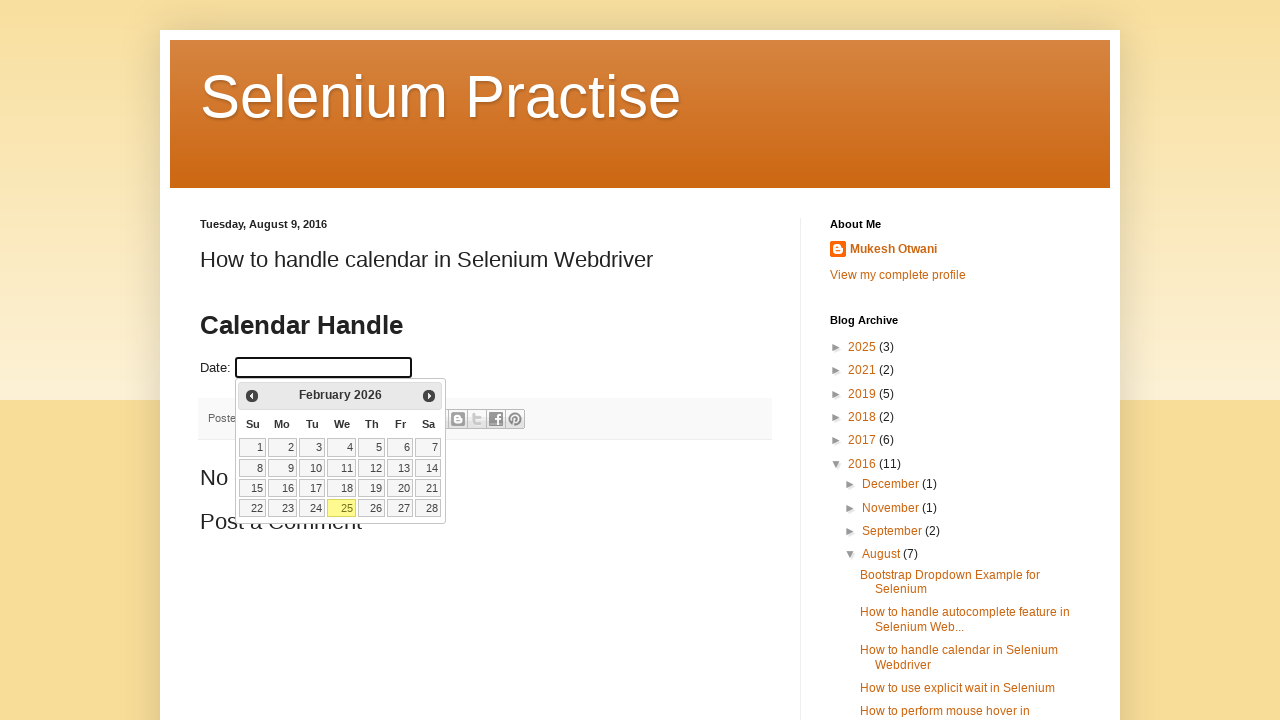

Retrieved current year from calendar
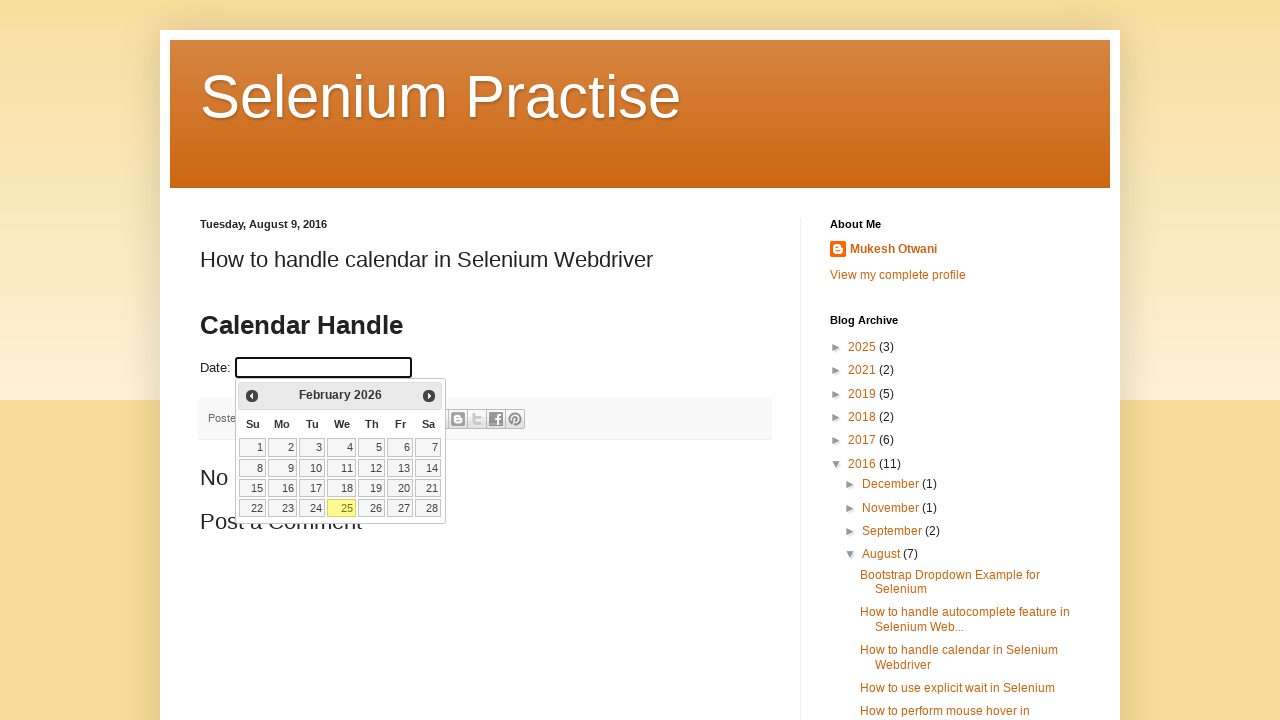

Clicked next button to advance to next month at (429, 396) on span.ui-icon.ui-icon-circle-triangle-e
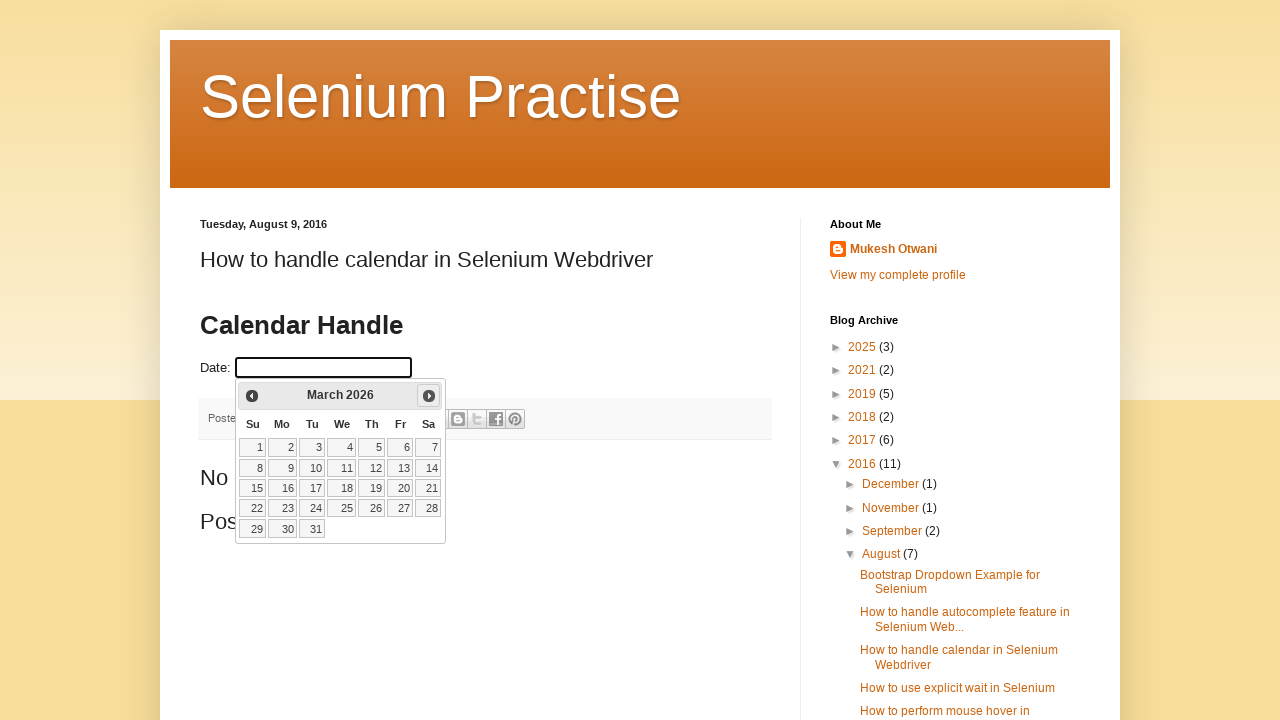

Retrieved current month from calendar
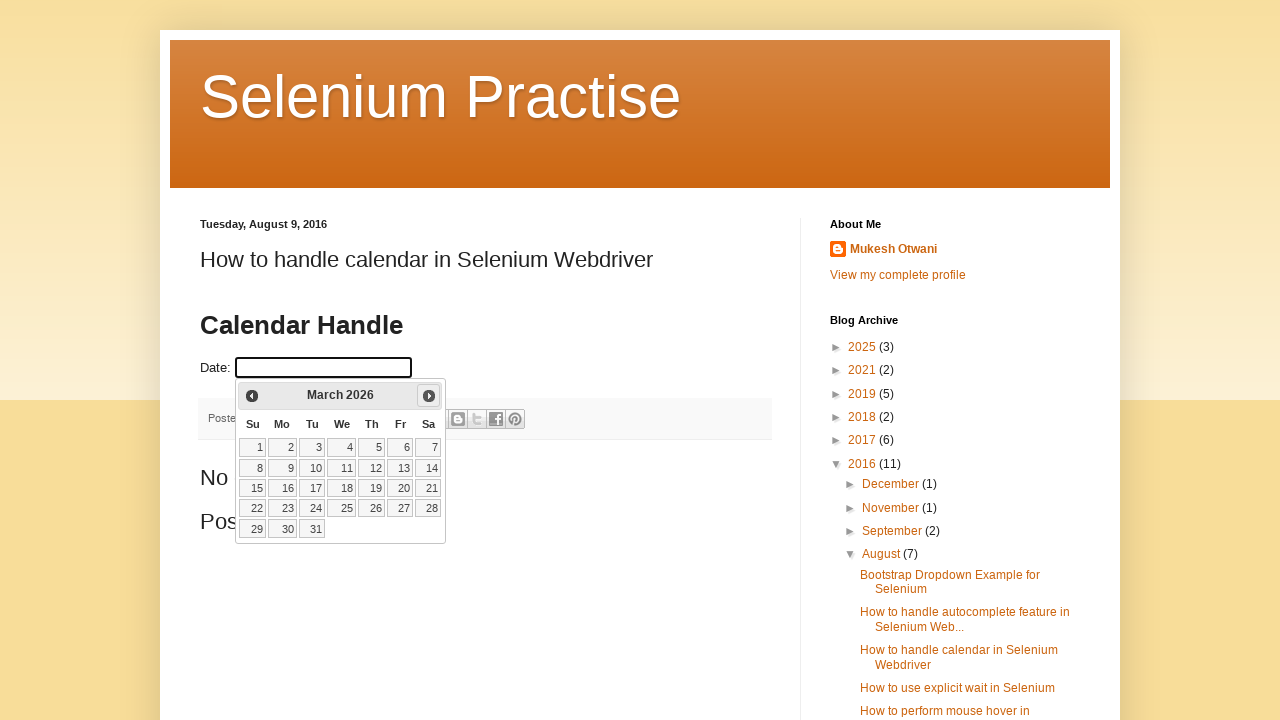

Retrieved current year from calendar
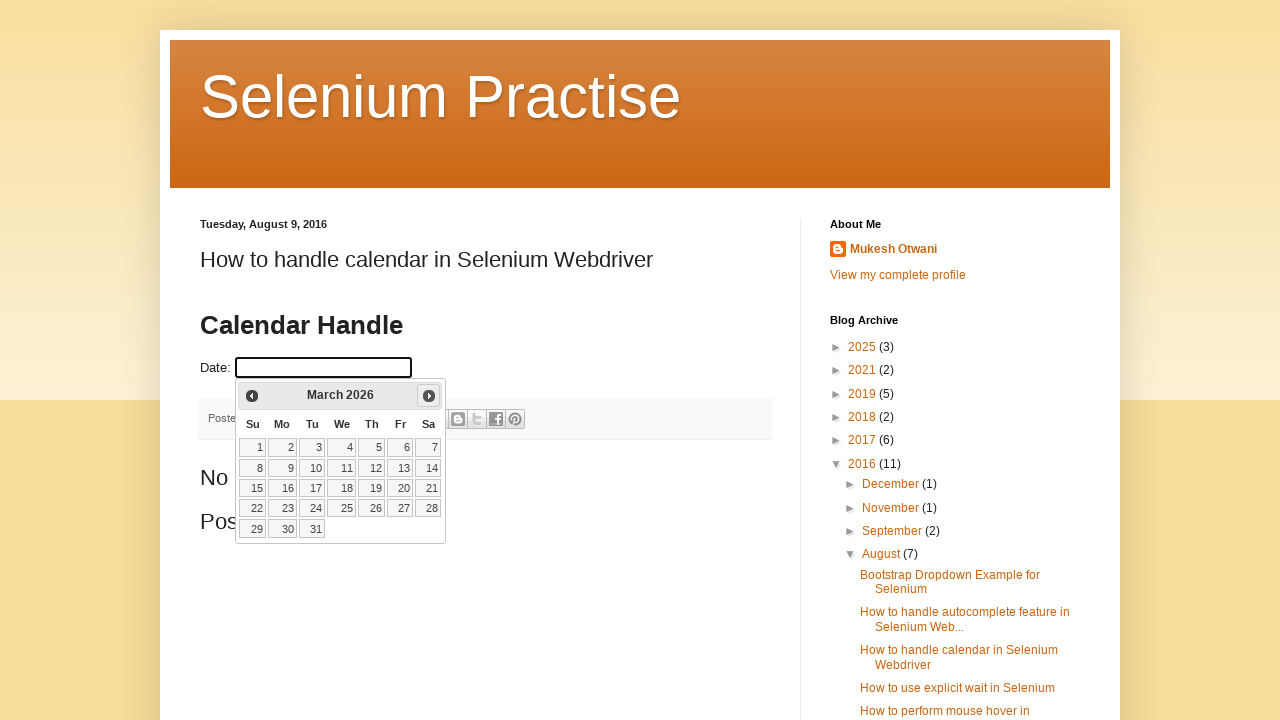

Clicked next button to advance to next month at (429, 396) on span.ui-icon.ui-icon-circle-triangle-e
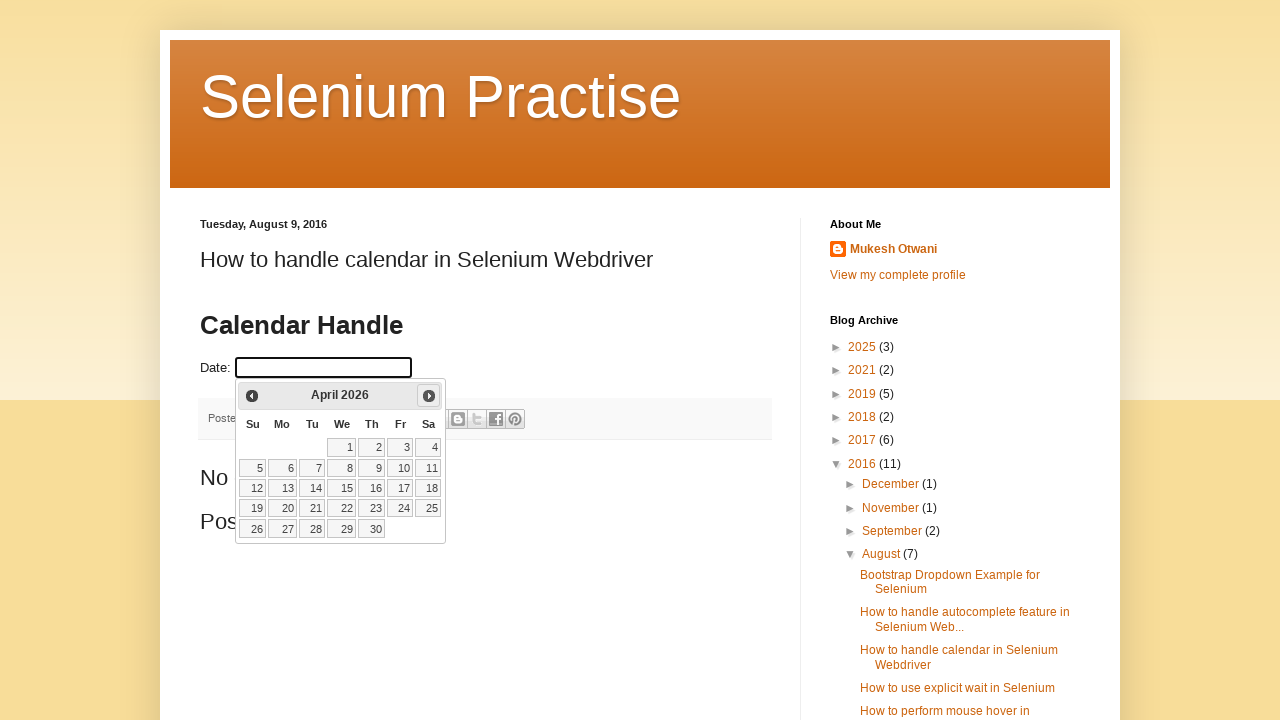

Retrieved current month from calendar
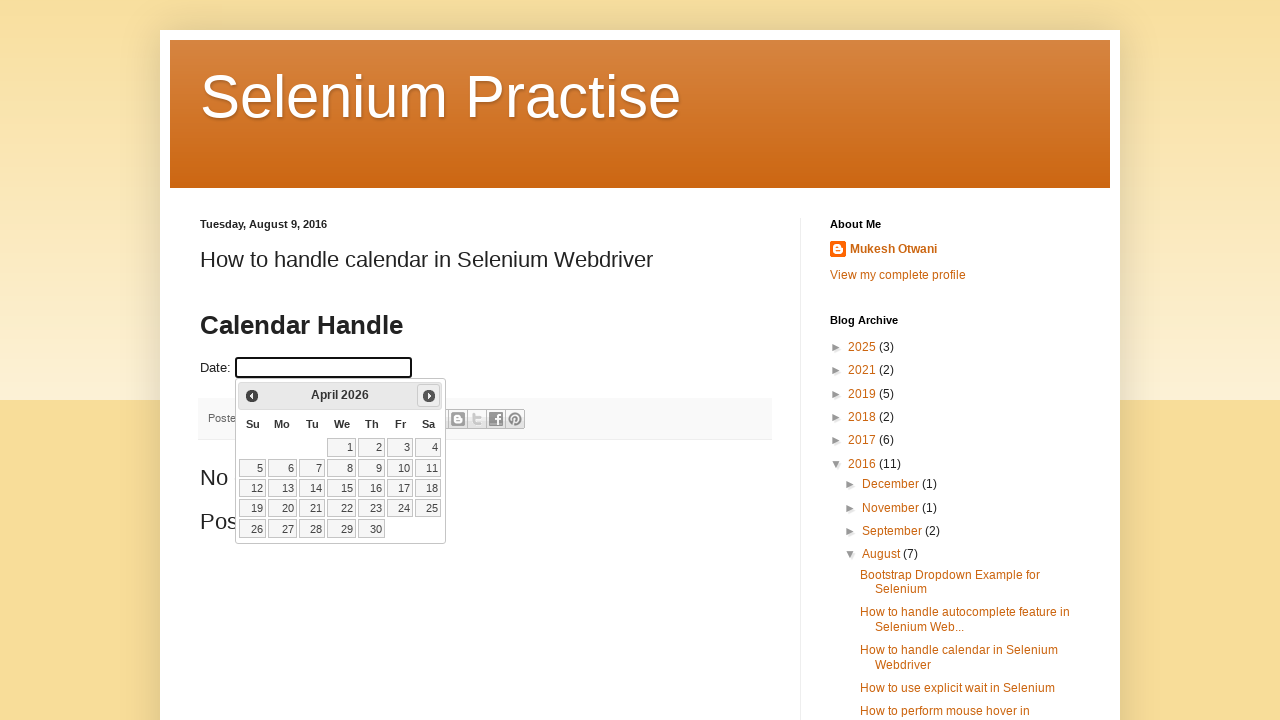

Retrieved current year from calendar
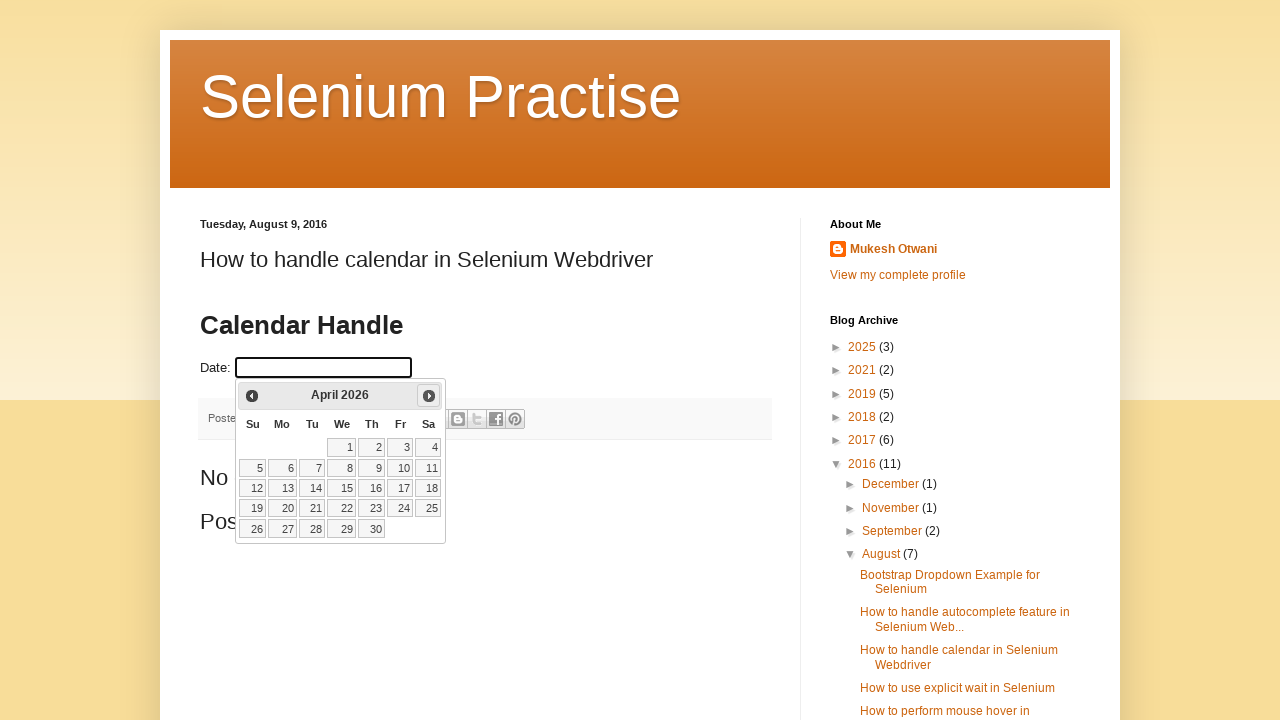

Clicked next button to advance to next month at (429, 396) on span.ui-icon.ui-icon-circle-triangle-e
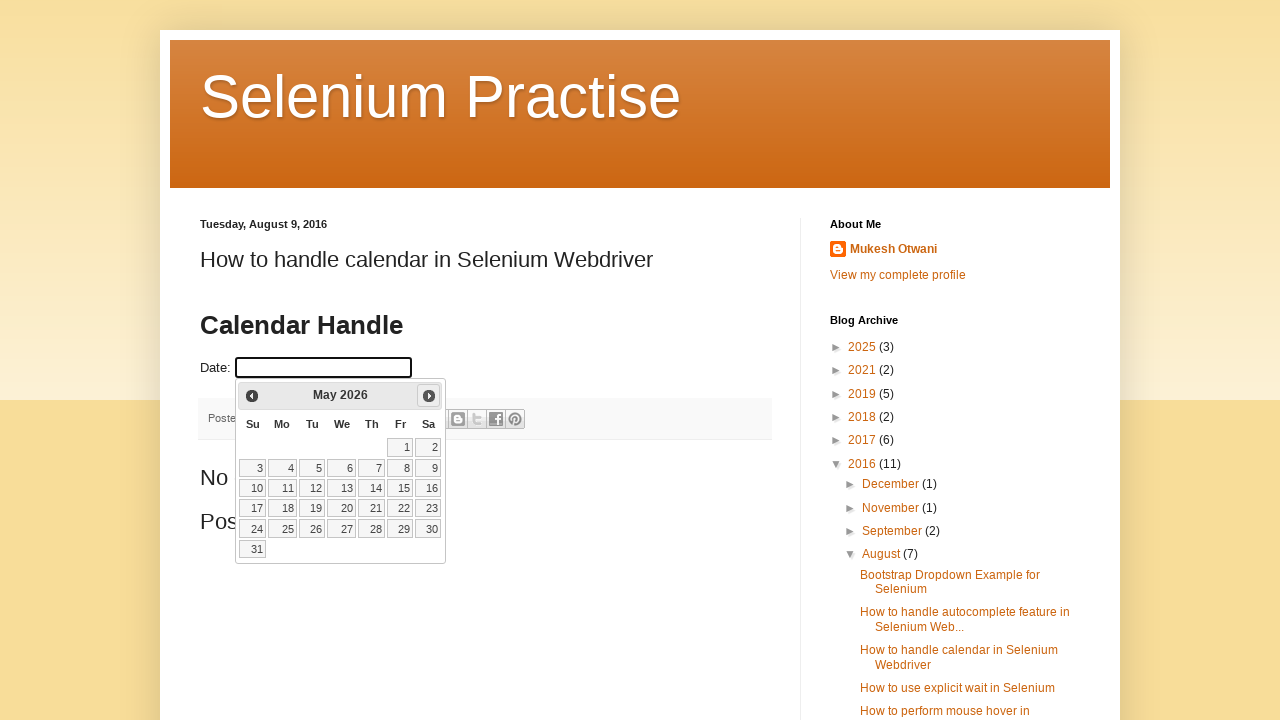

Retrieved current month from calendar
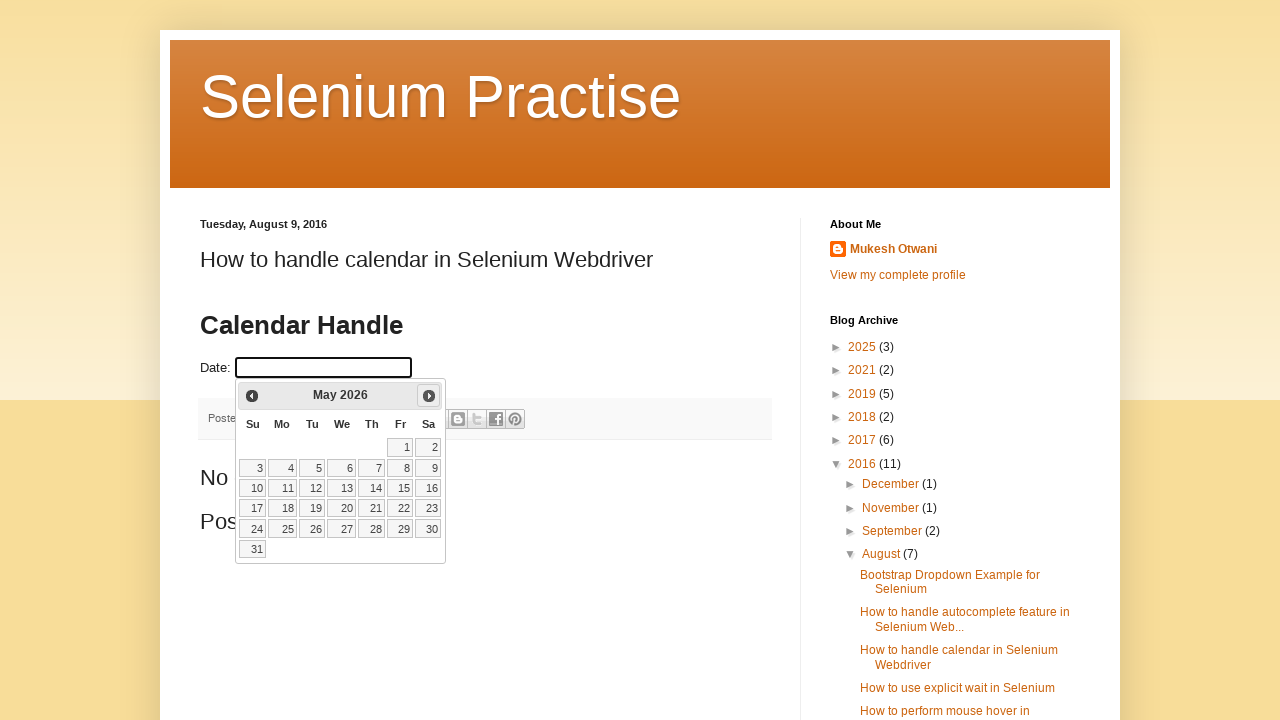

Retrieved current year from calendar
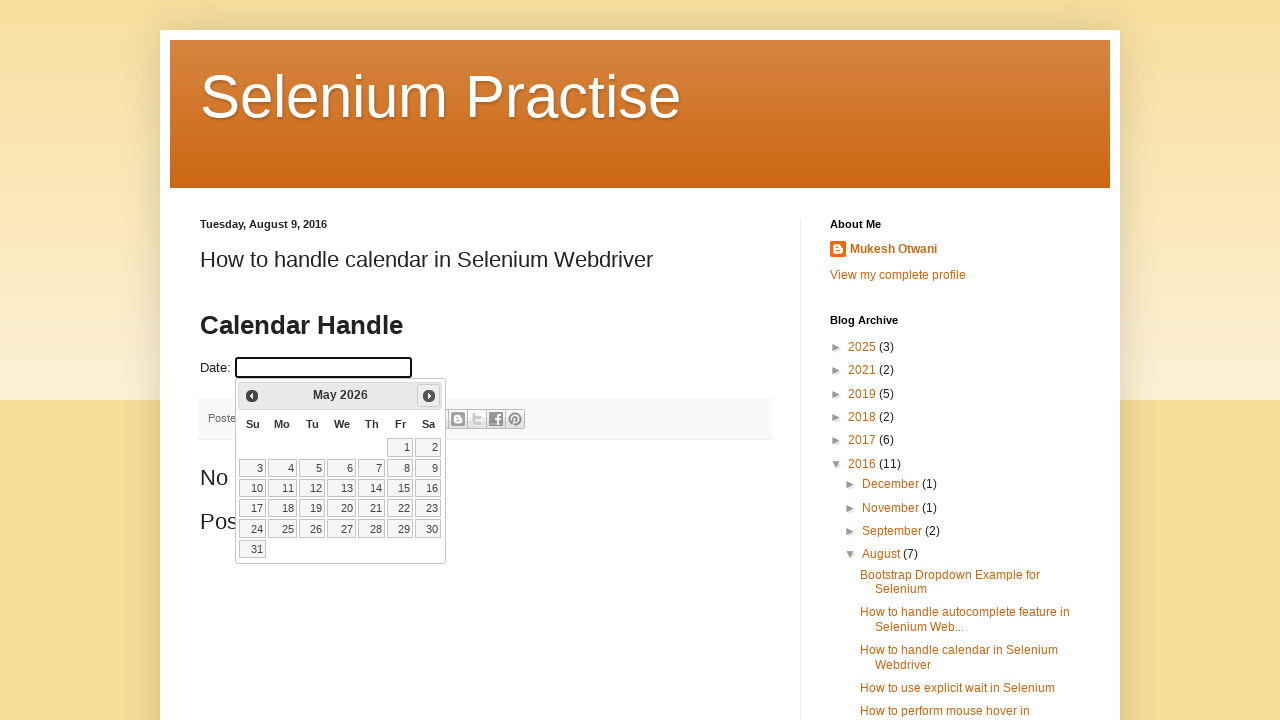

Clicked next button to advance to next month at (429, 396) on span.ui-icon.ui-icon-circle-triangle-e
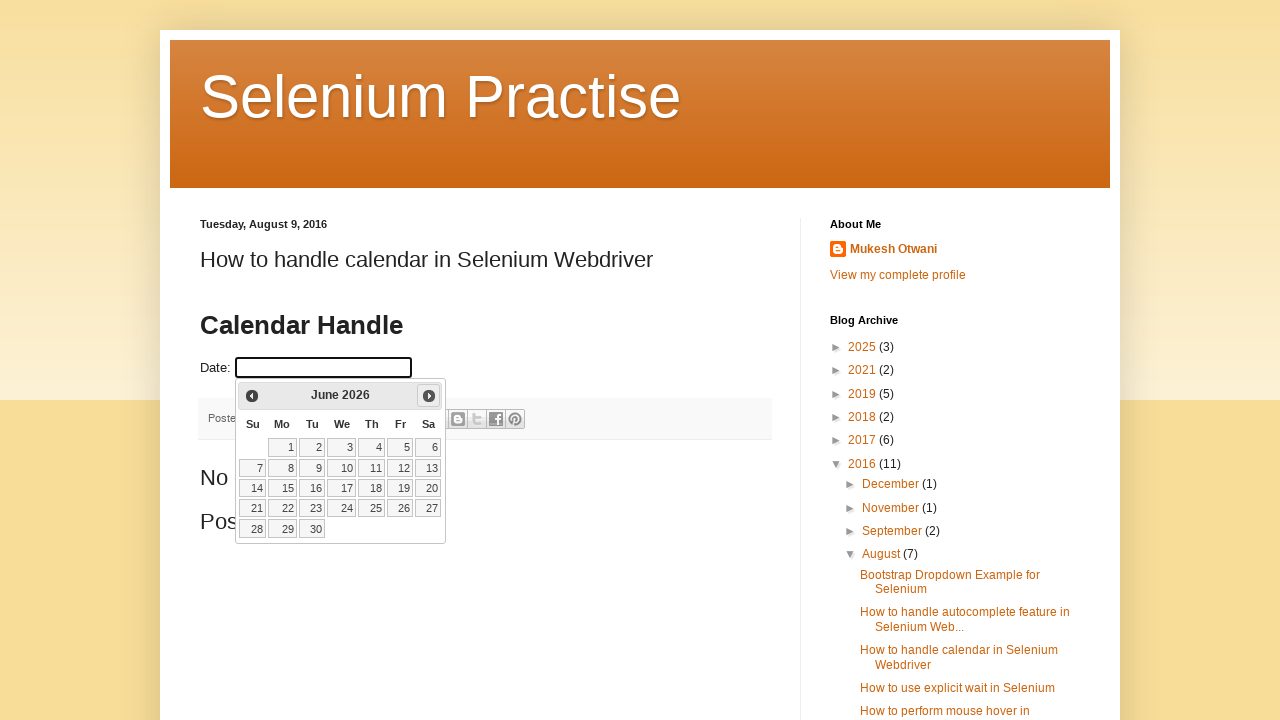

Retrieved current month from calendar
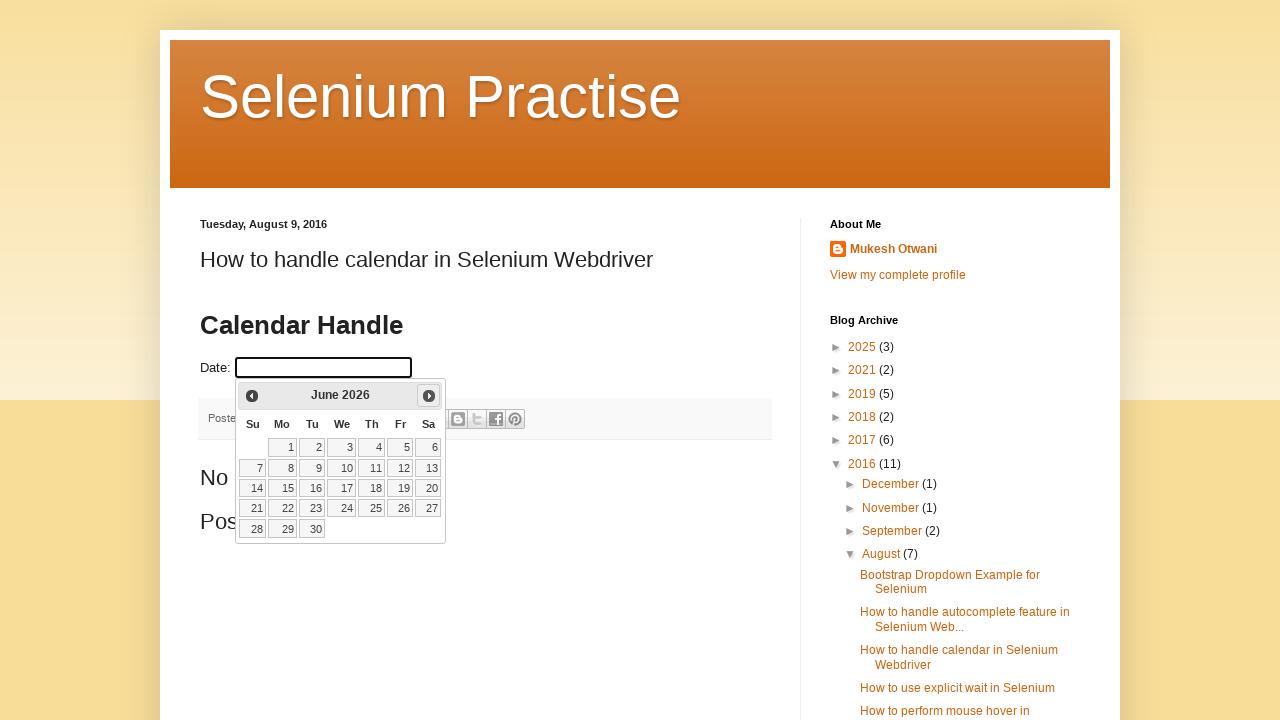

Retrieved current year from calendar
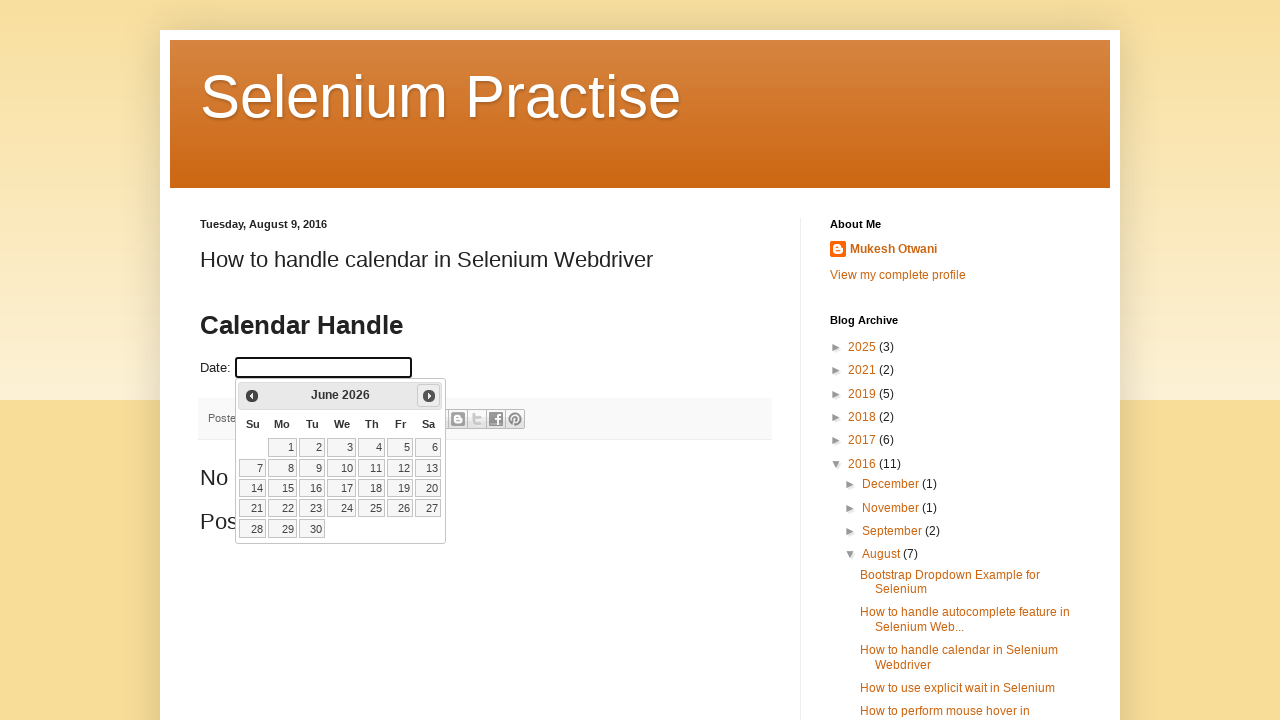

Clicked next button to advance to next month at (429, 396) on span.ui-icon.ui-icon-circle-triangle-e
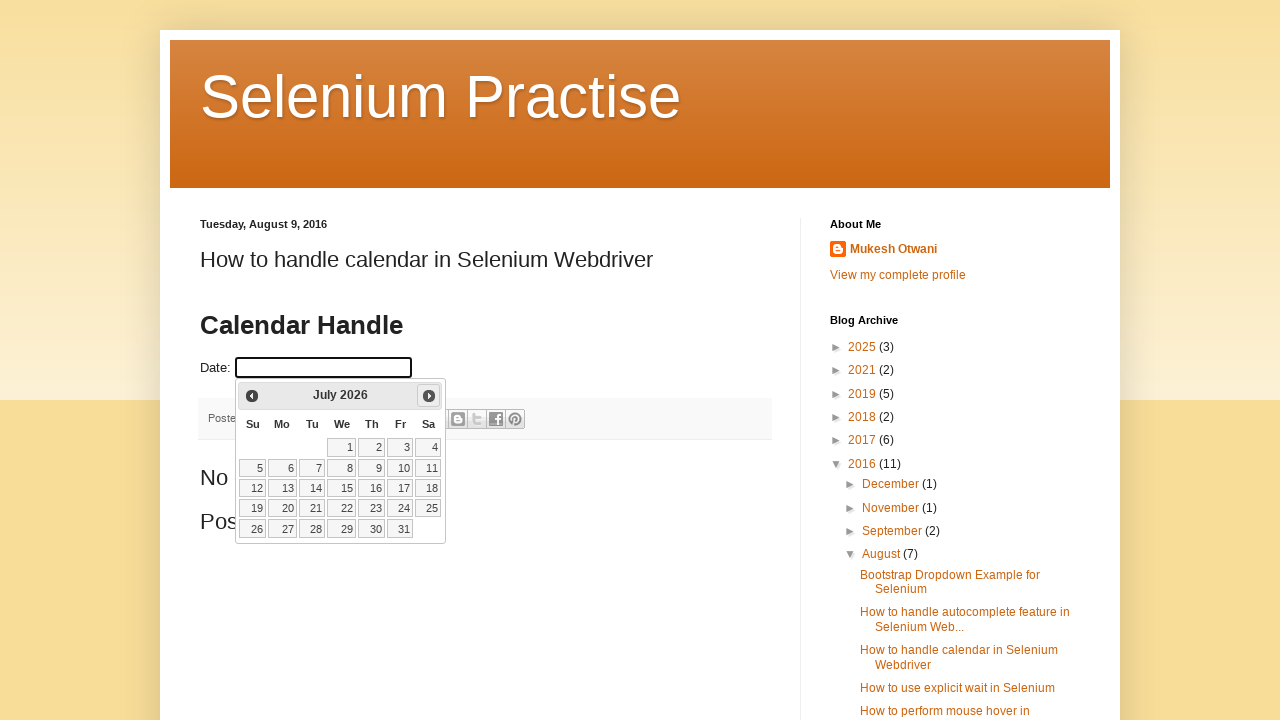

Retrieved current month from calendar
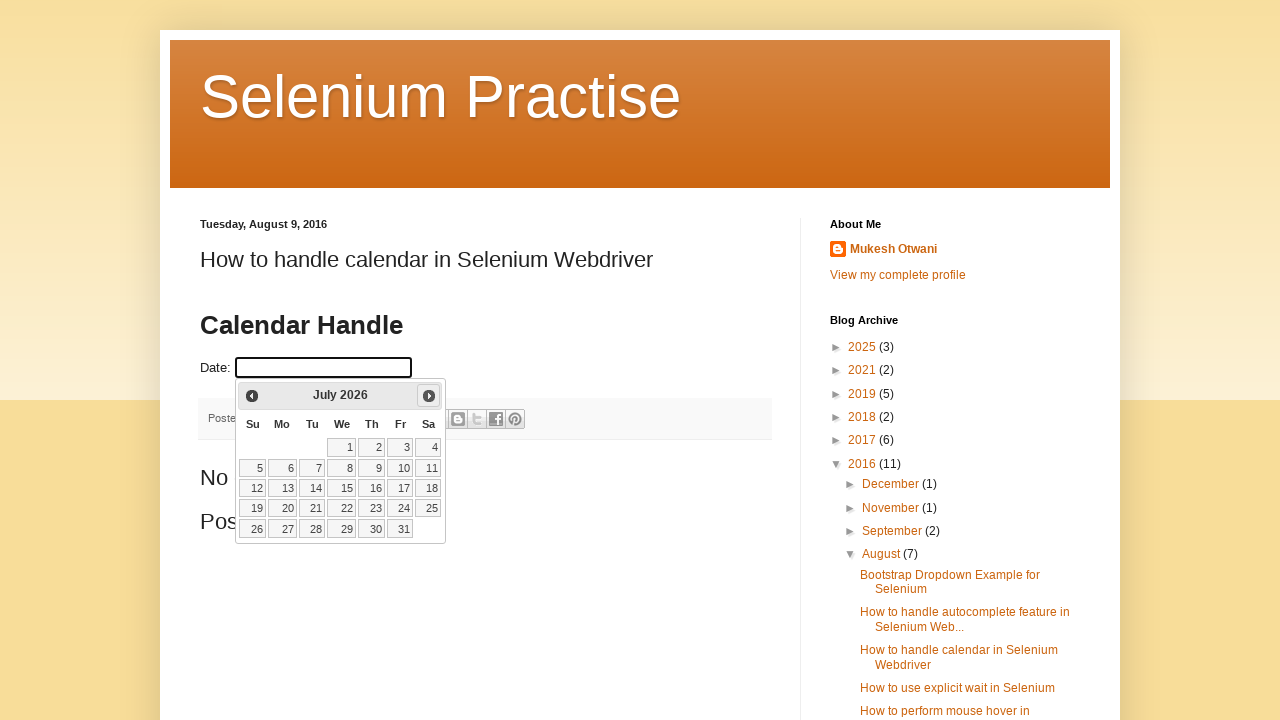

Retrieved current year from calendar
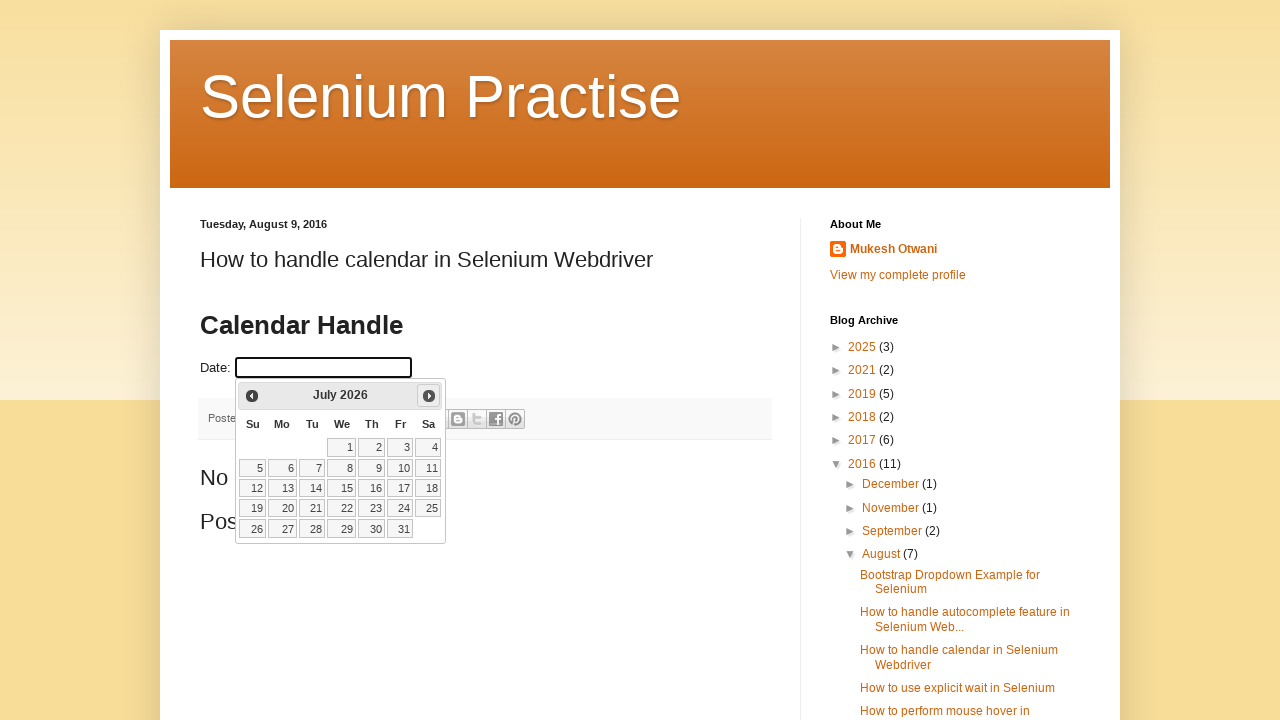

Clicked next button to advance to next month at (429, 396) on span.ui-icon.ui-icon-circle-triangle-e
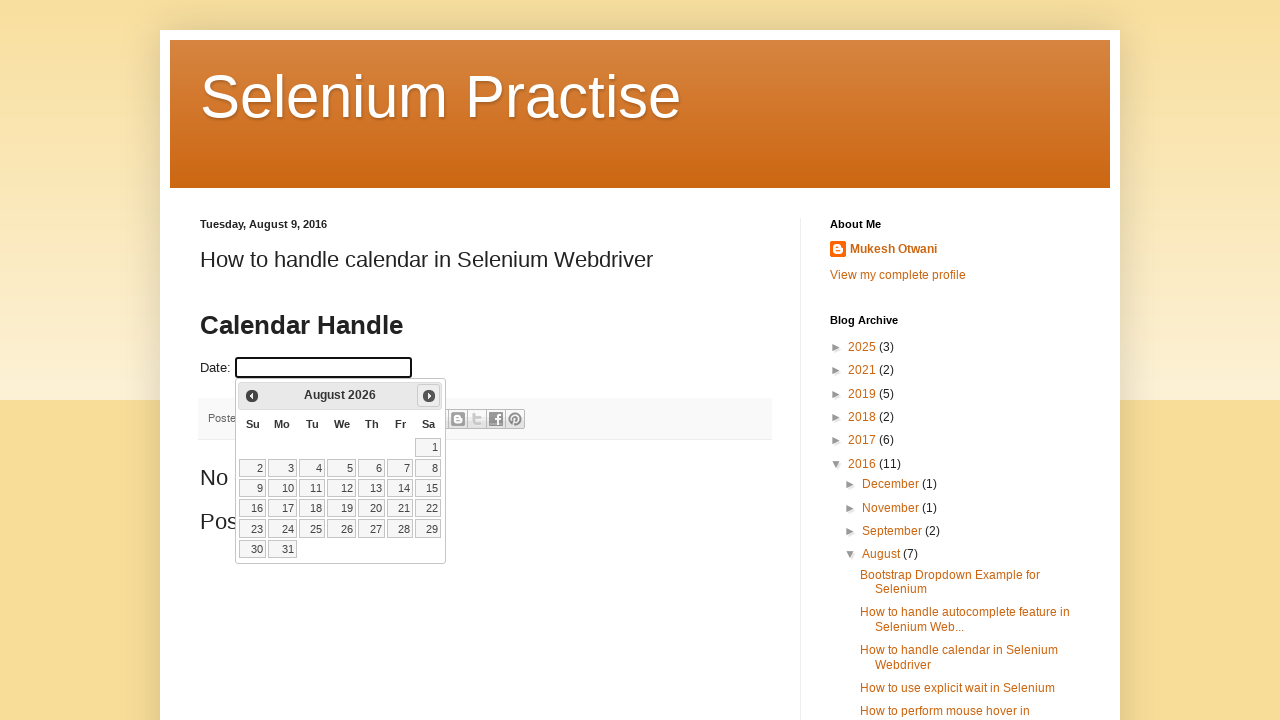

Retrieved current month from calendar
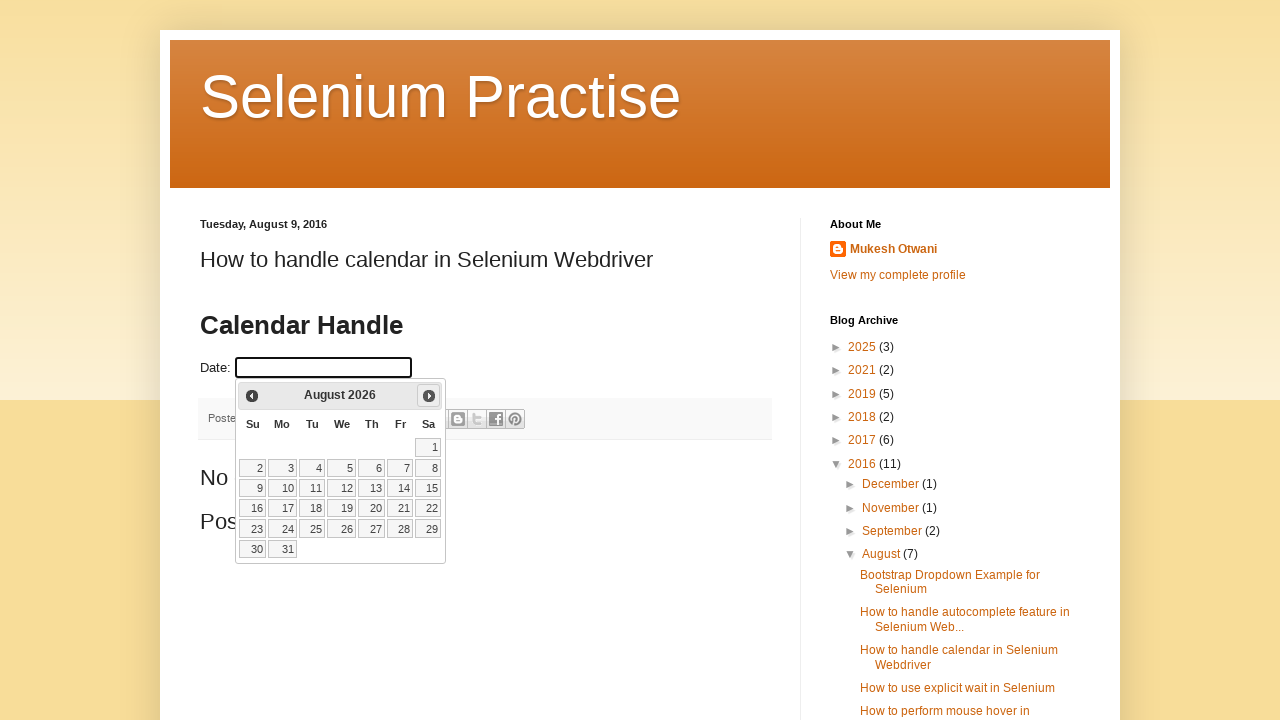

Retrieved current year from calendar
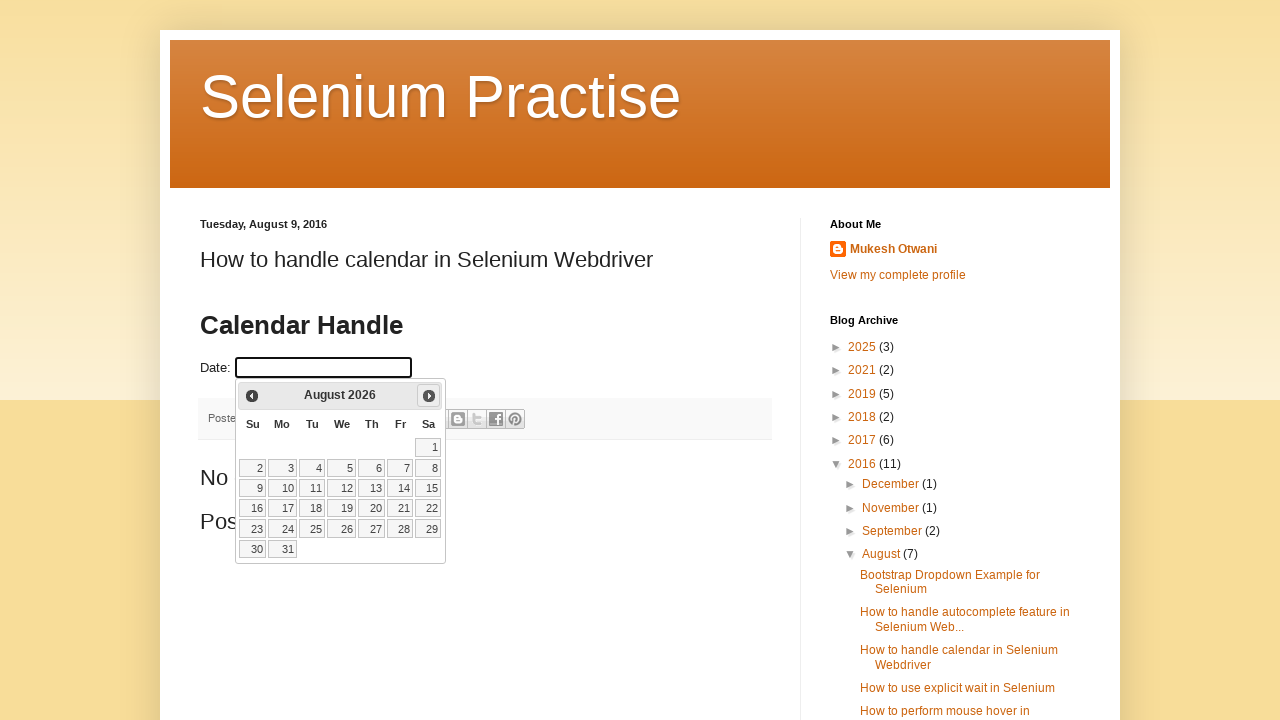

Clicked next button to advance to next month at (429, 396) on span.ui-icon.ui-icon-circle-triangle-e
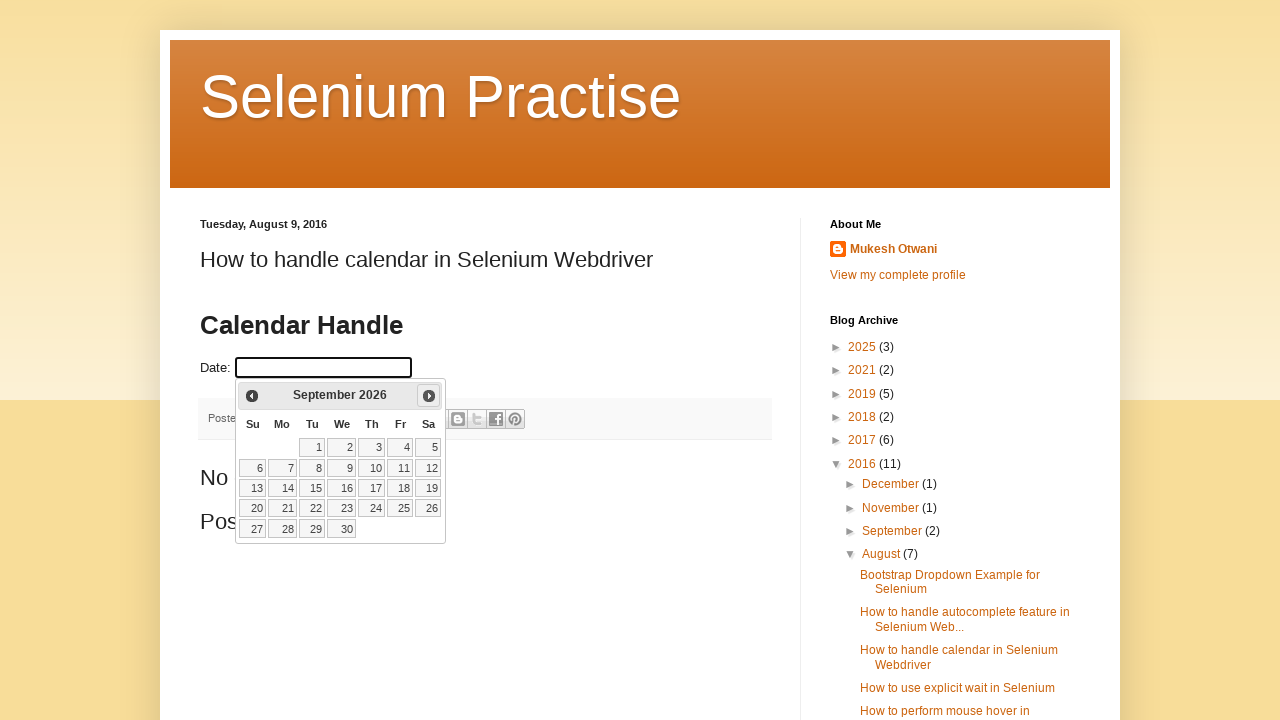

Retrieved current month from calendar
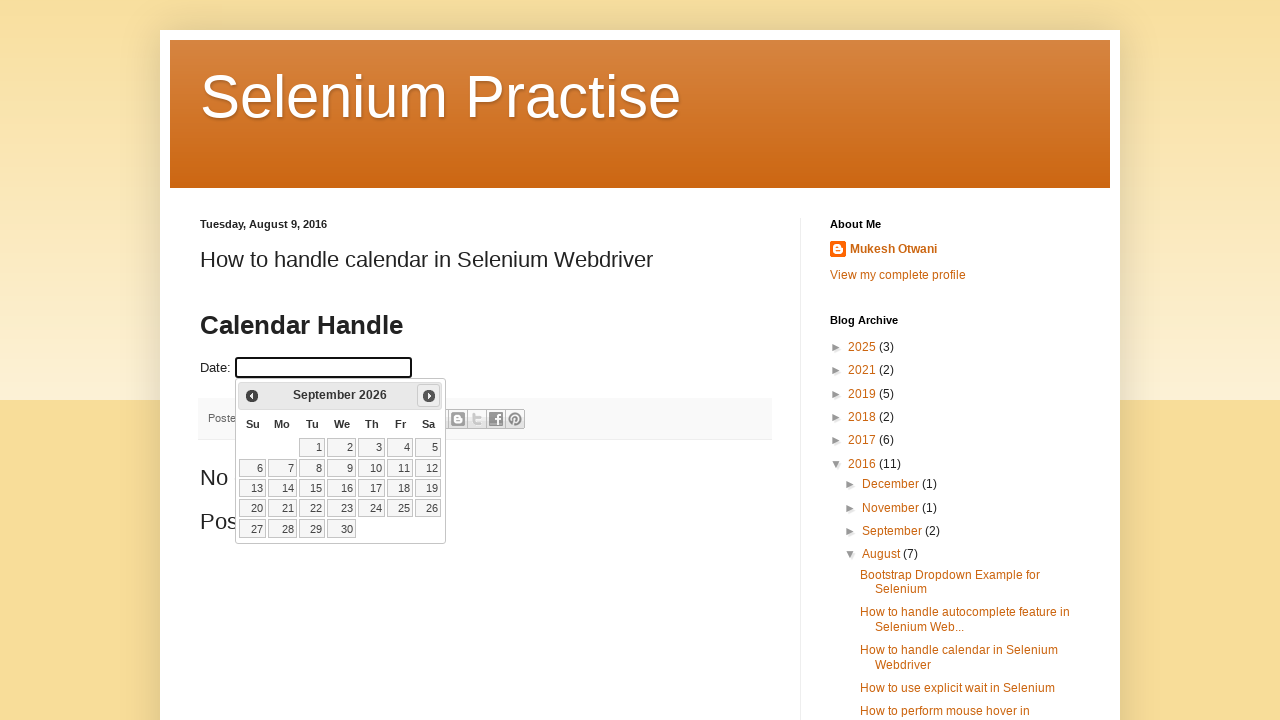

Retrieved current year from calendar
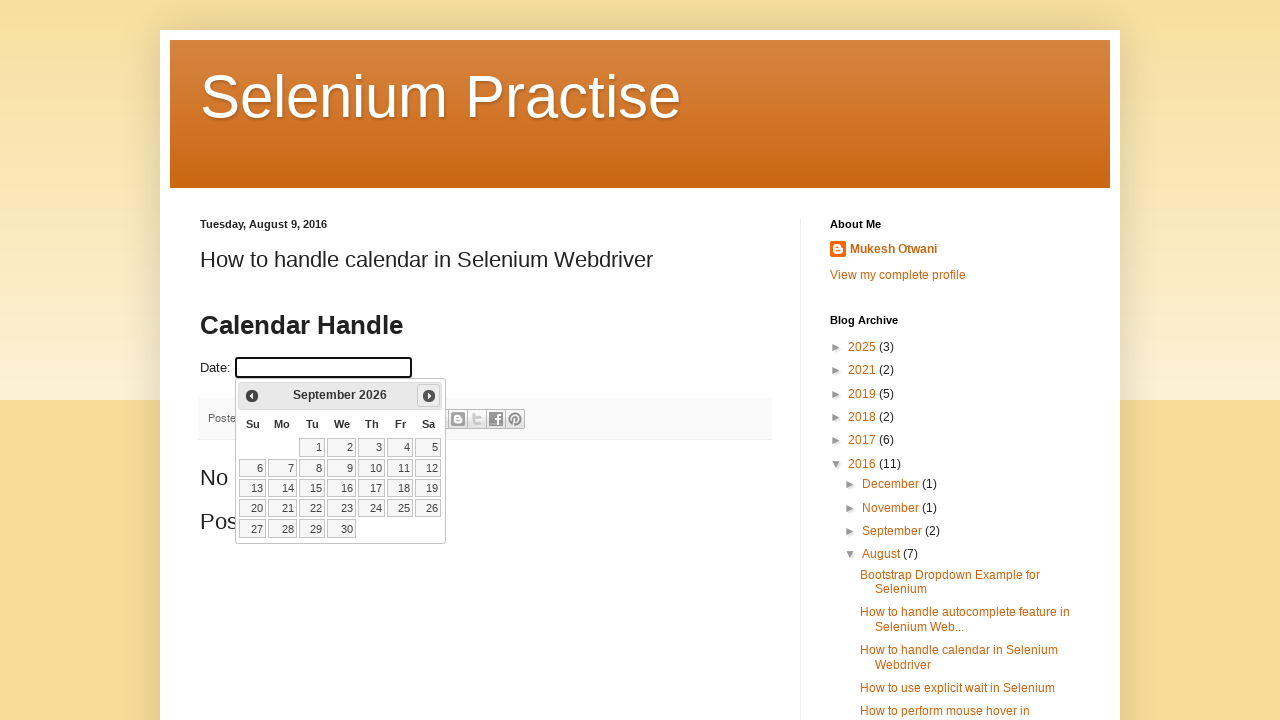

Clicked next button to advance to next month at (429, 396) on span.ui-icon.ui-icon-circle-triangle-e
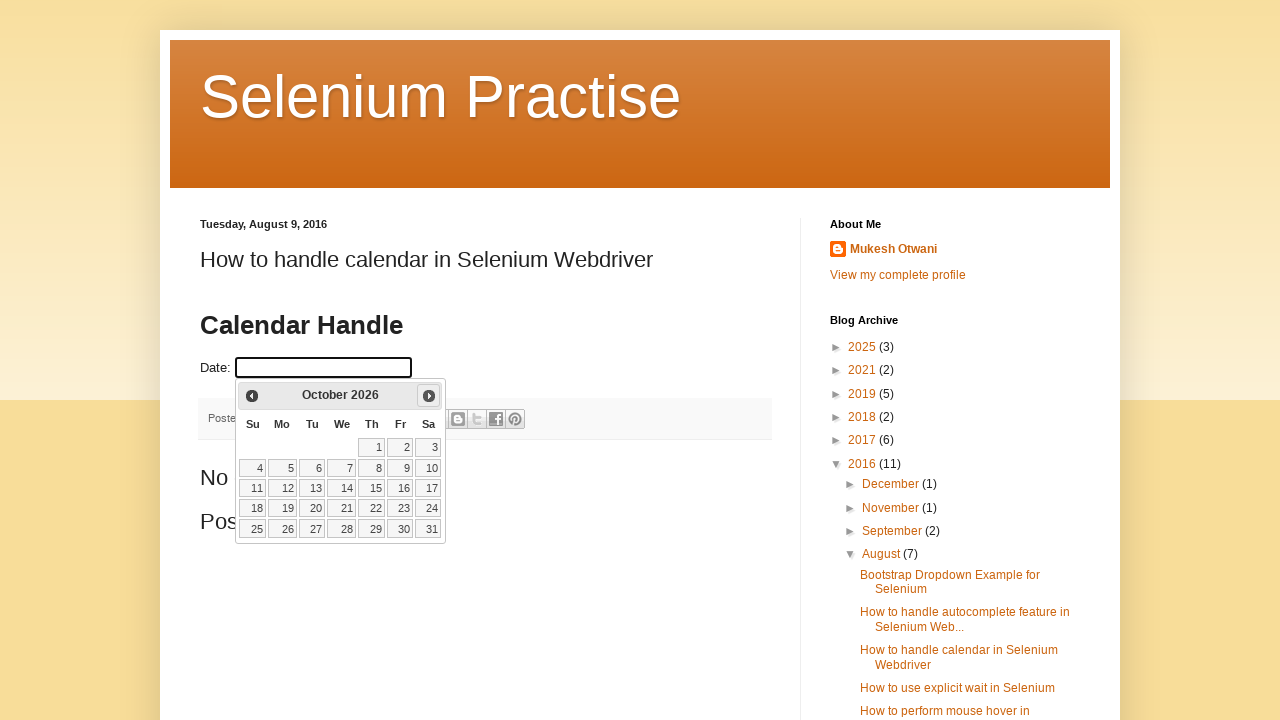

Retrieved current month from calendar
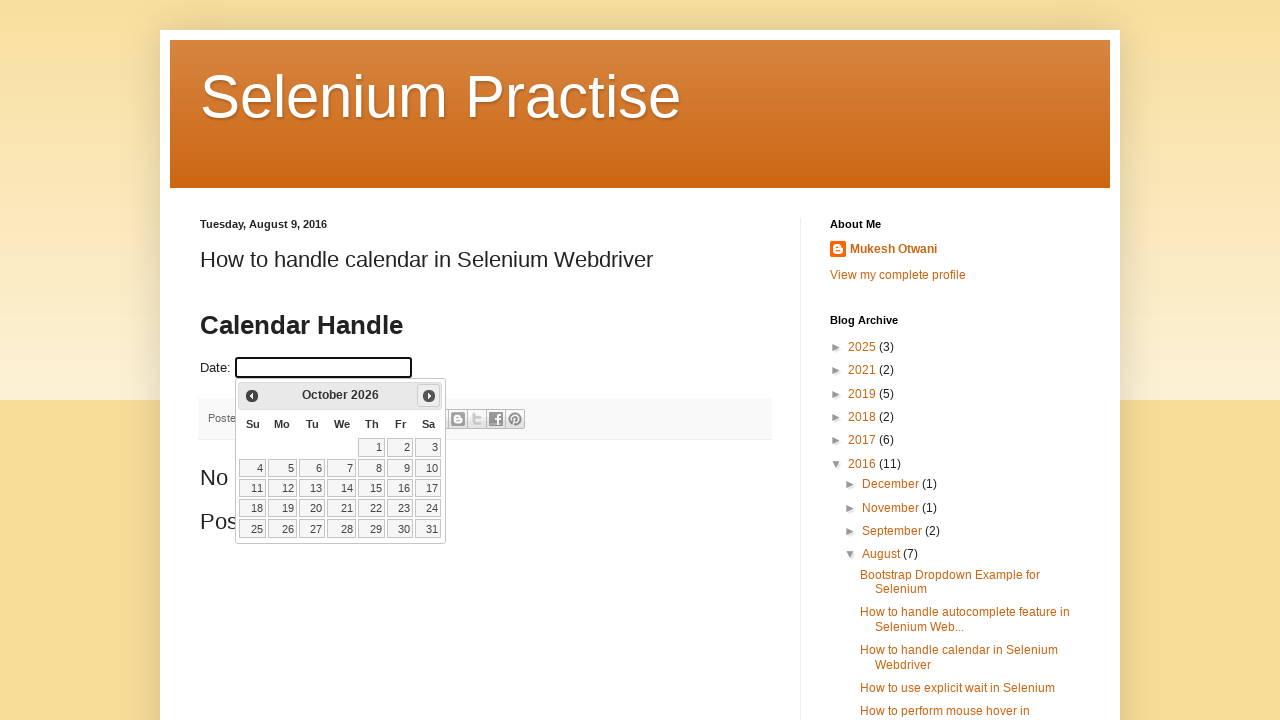

Retrieved current year from calendar
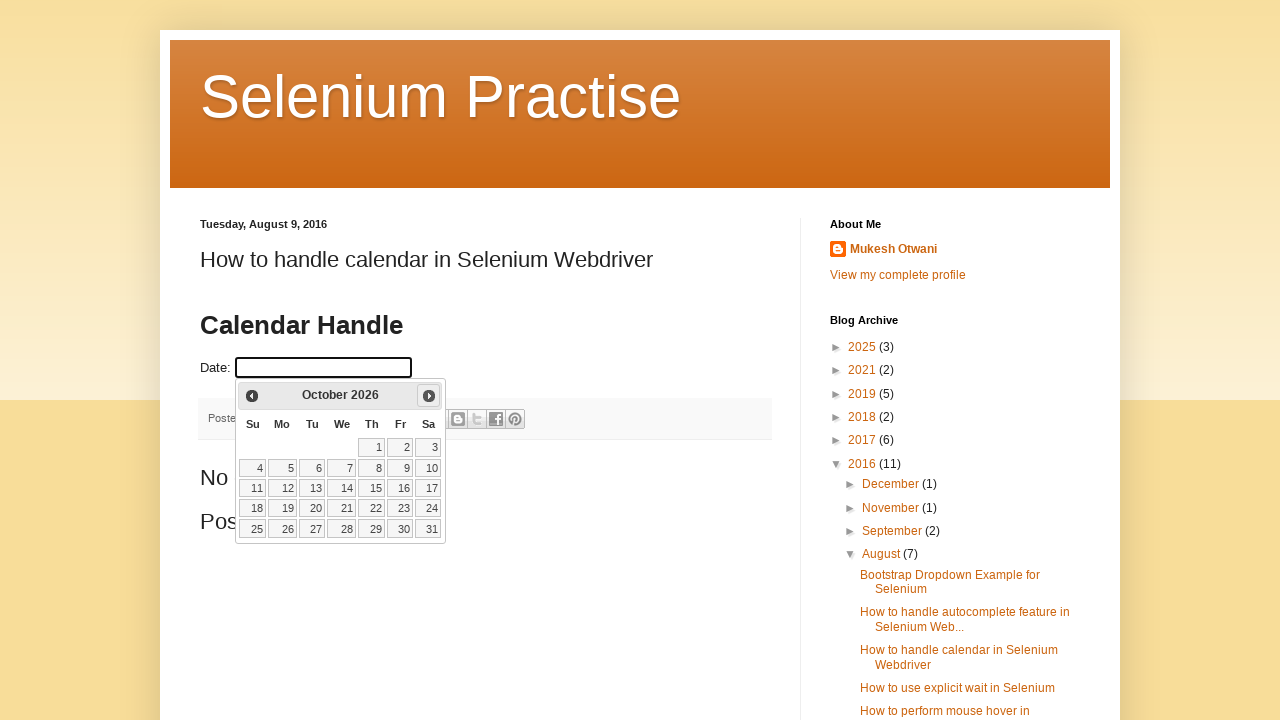

Clicked next button to advance to next month at (429, 396) on span.ui-icon.ui-icon-circle-triangle-e
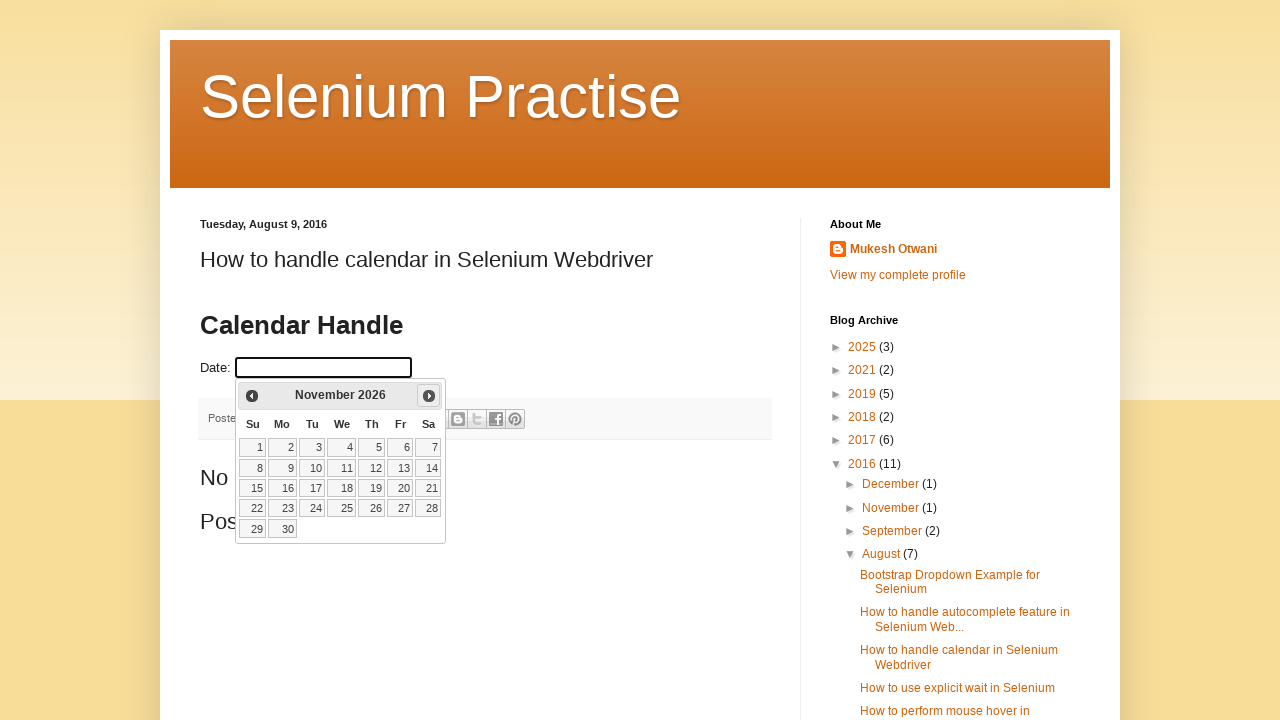

Retrieved current month from calendar
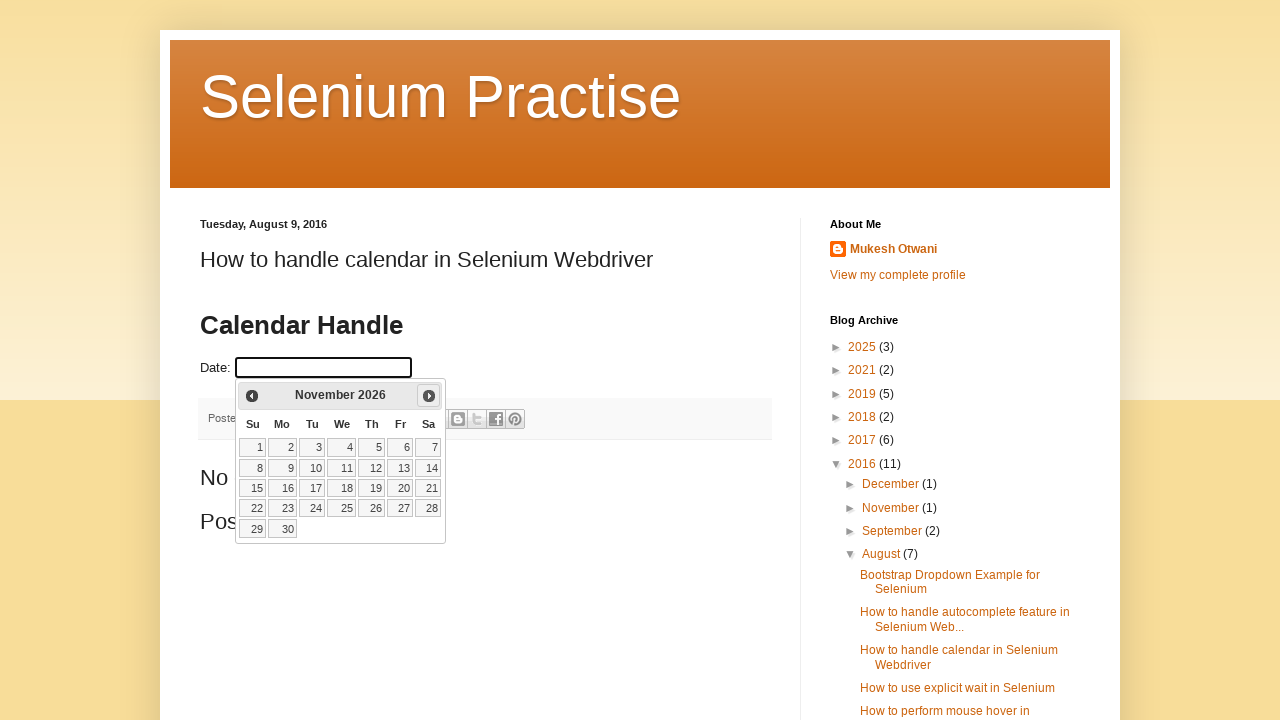

Retrieved current year from calendar
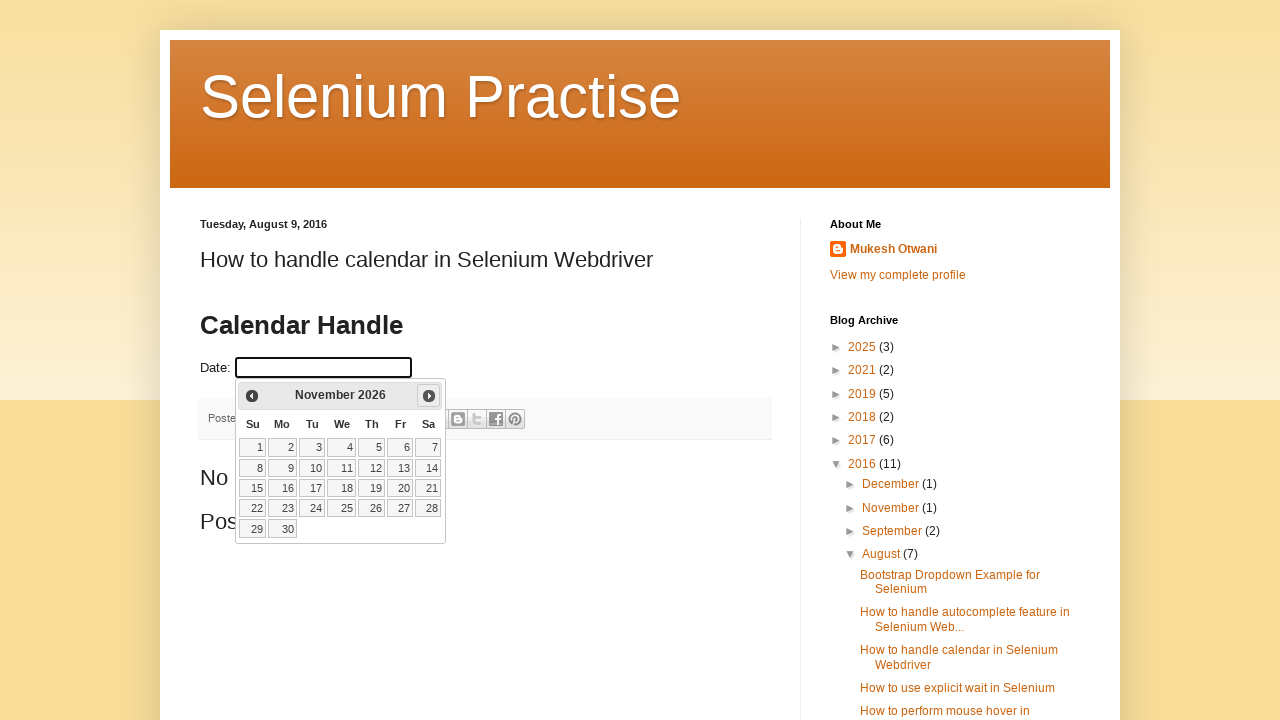

Clicked next button to advance to next month at (429, 396) on span.ui-icon.ui-icon-circle-triangle-e
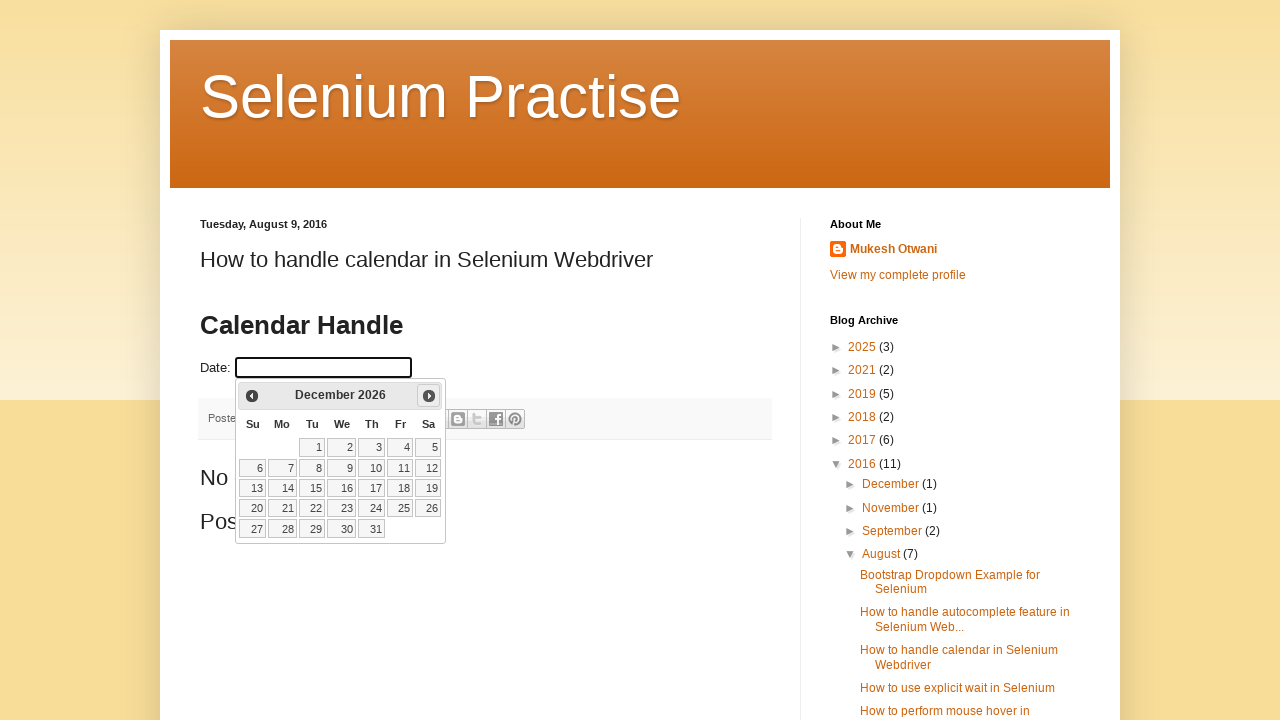

Retrieved current month from calendar
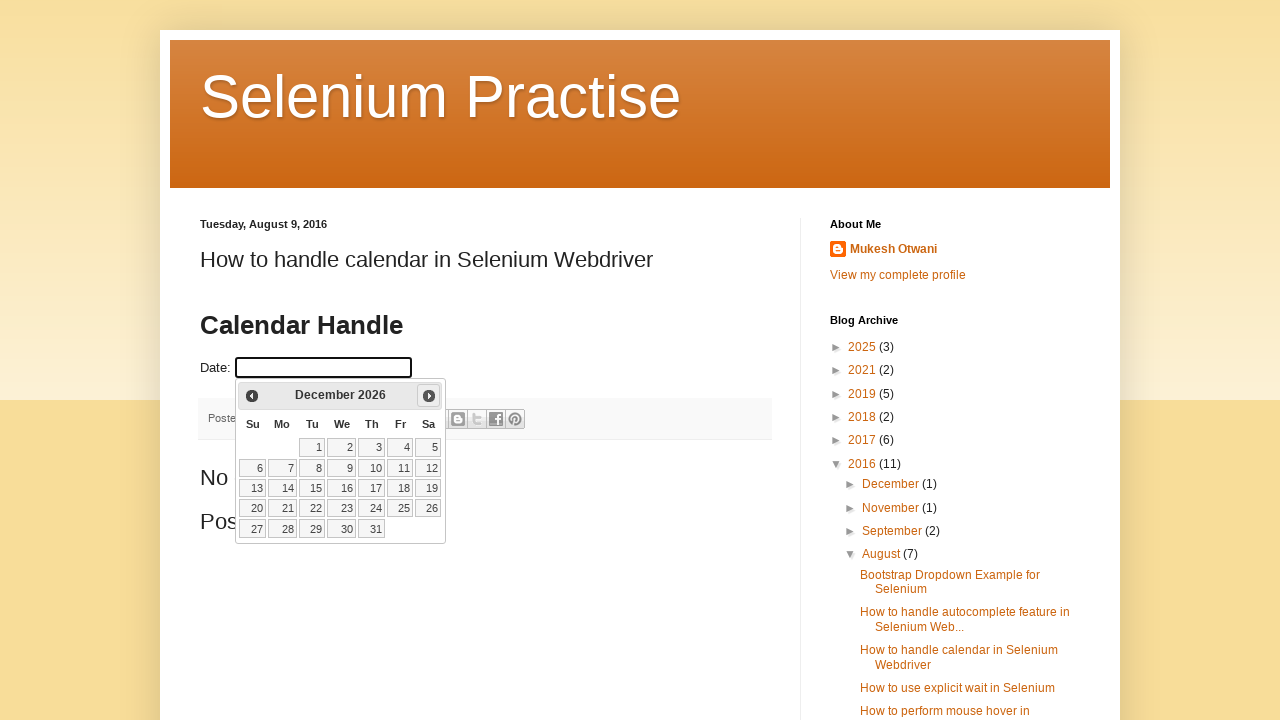

Retrieved current year from calendar
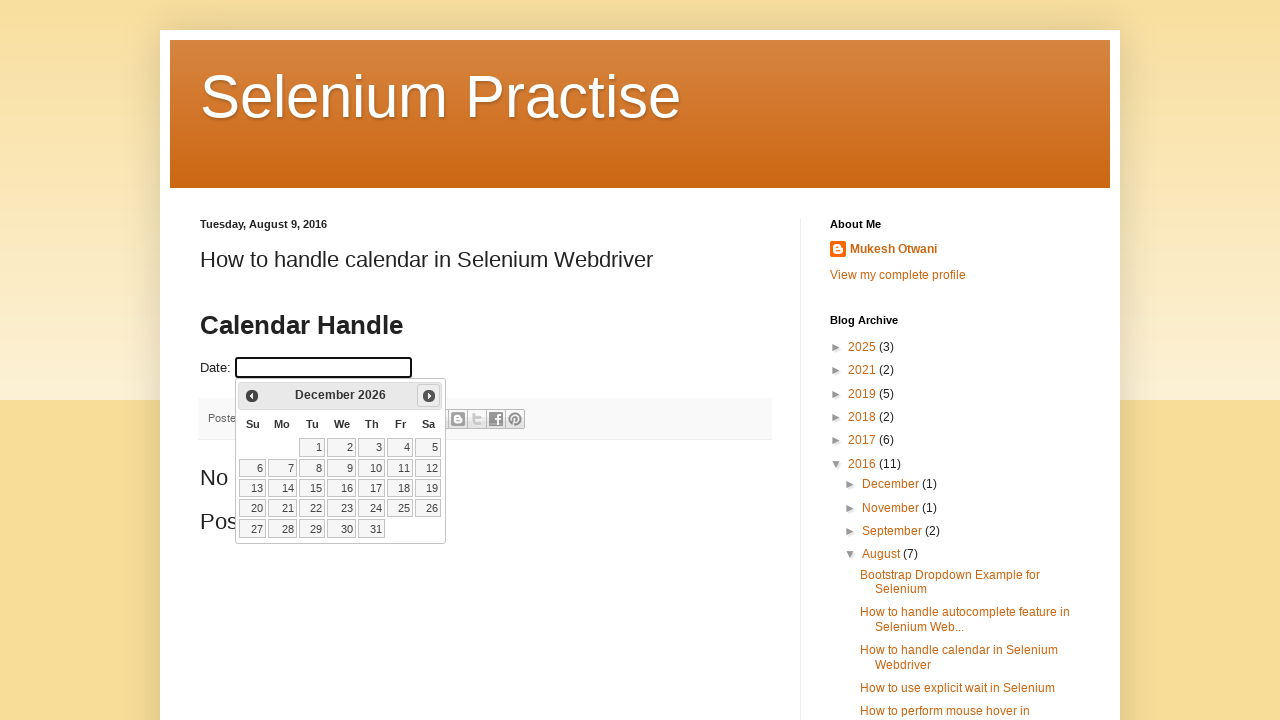

Reached target month (December) and year (2026)
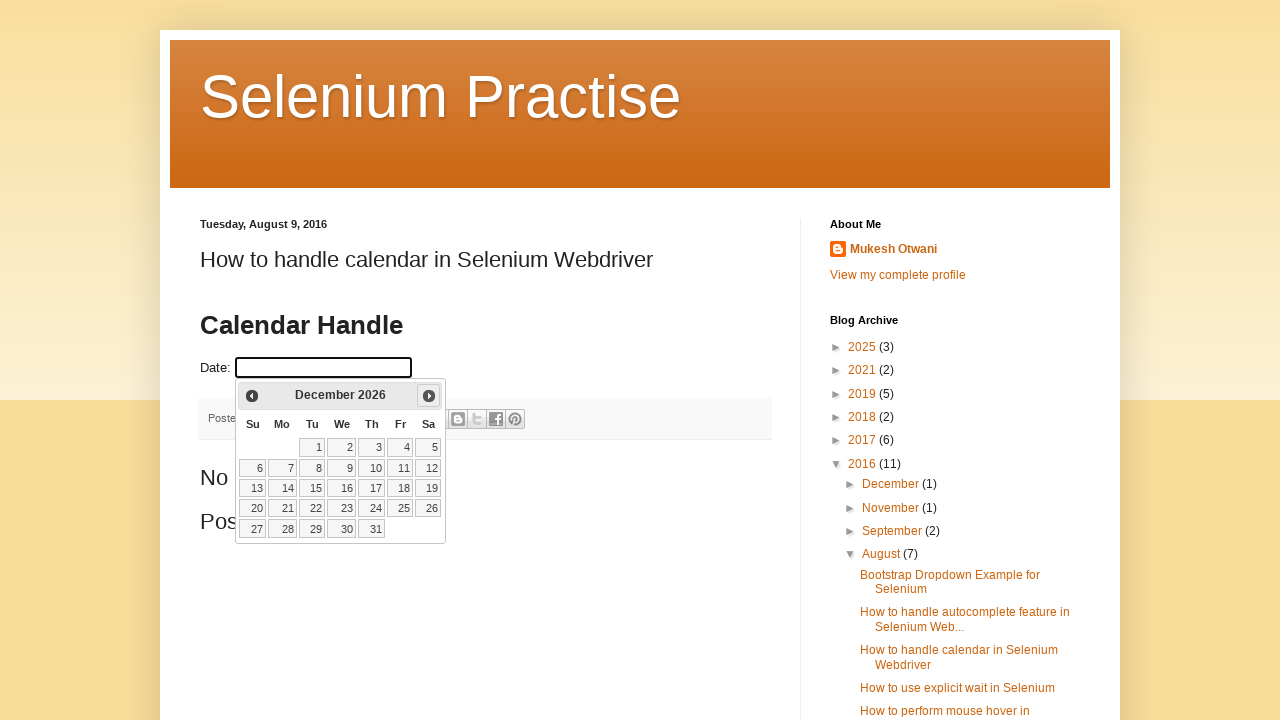

Selected the 17th day from December 2026 at (864, 440) on a:text('17')
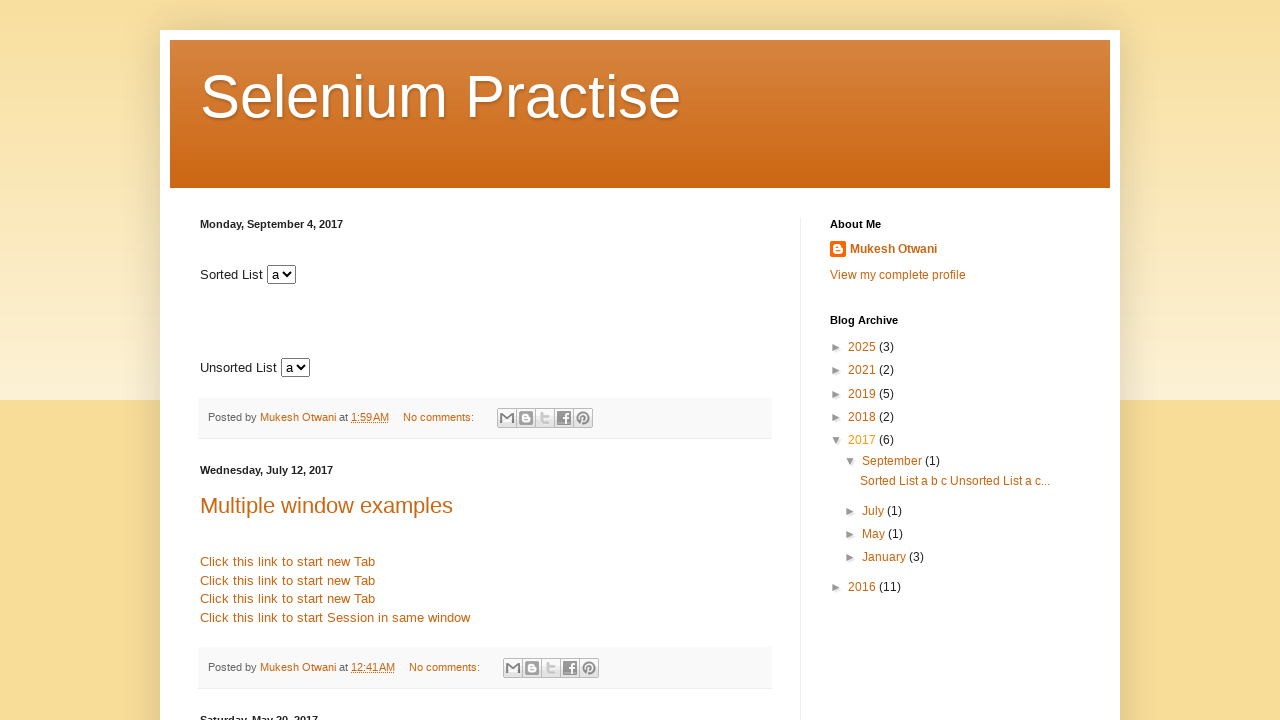

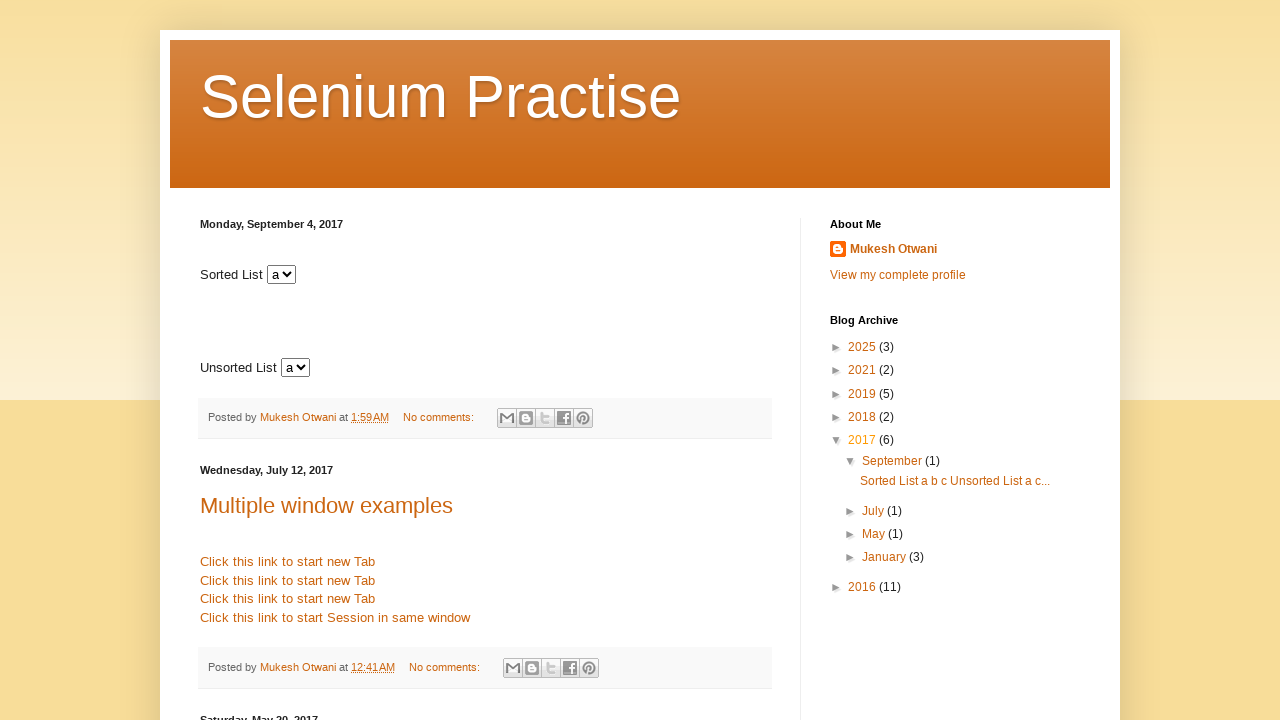